Tests search functionality with different search terms including Microsoft, Visual Studio, and VS Code

Starting URL: https://www.microsoft.com

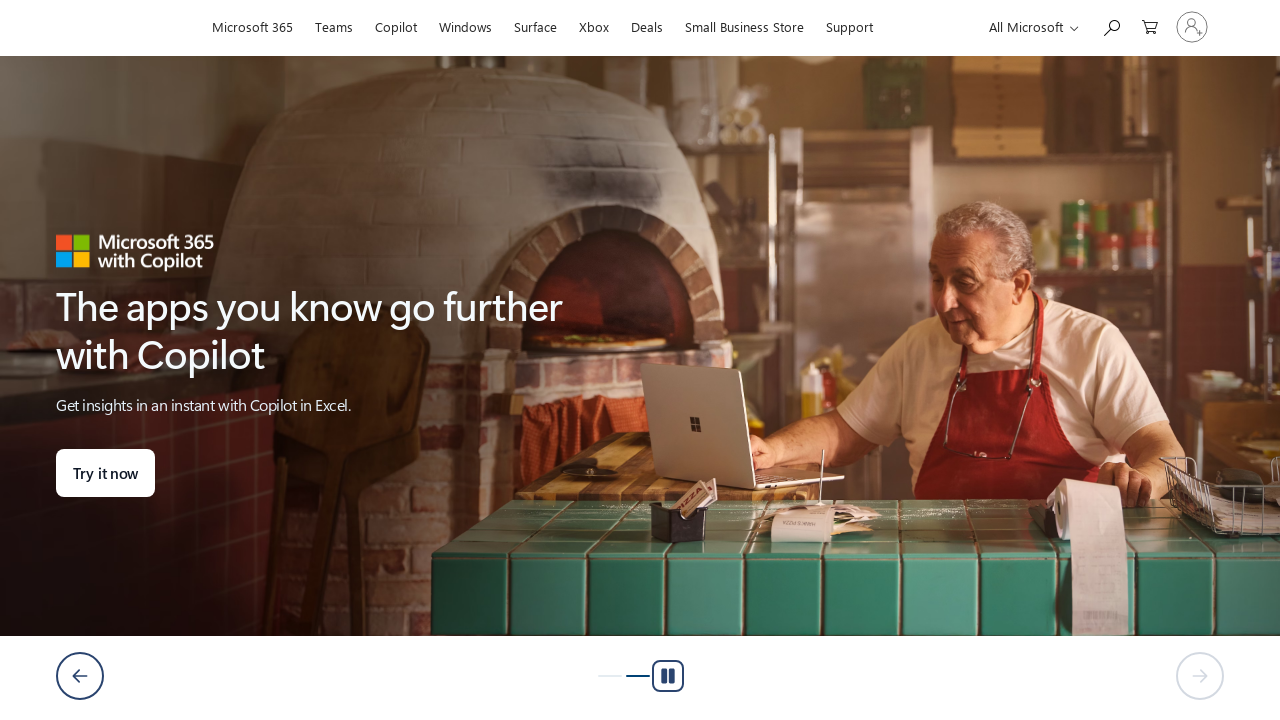

Clicked search button to open search interface at (1111, 26) on button[id='search']
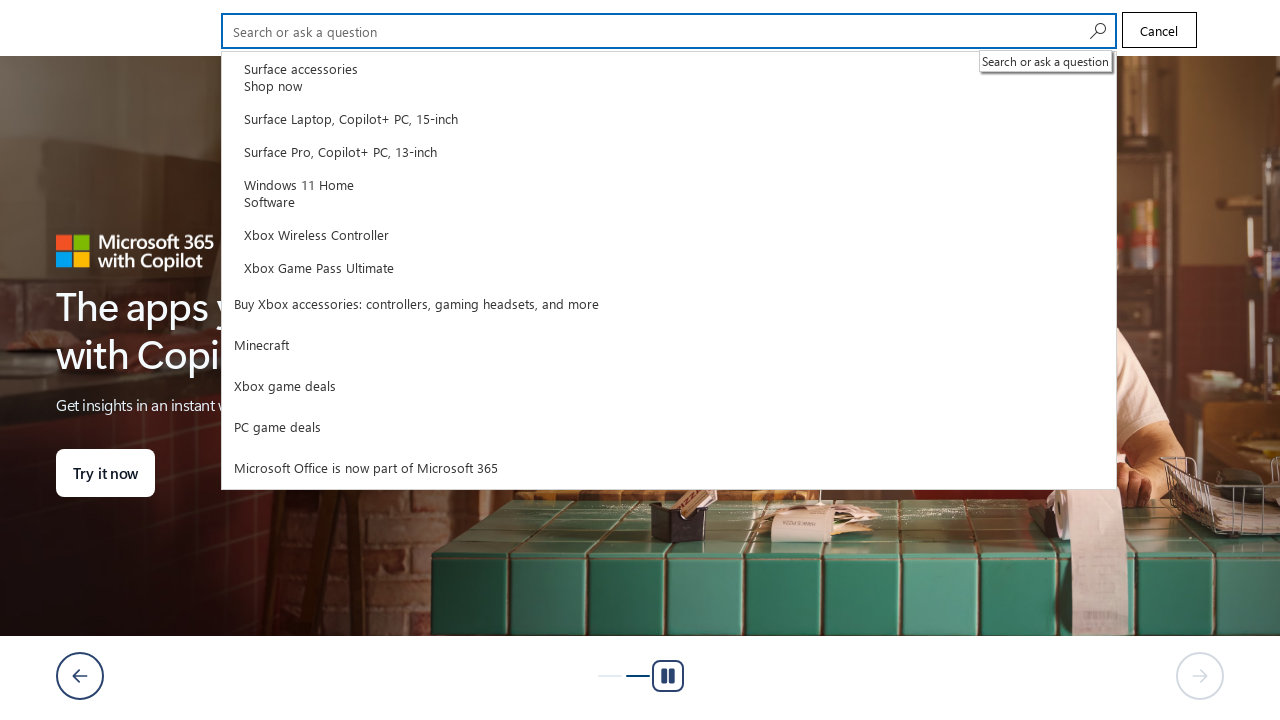

Filled search field with 'Microsoft' on input[type='search']
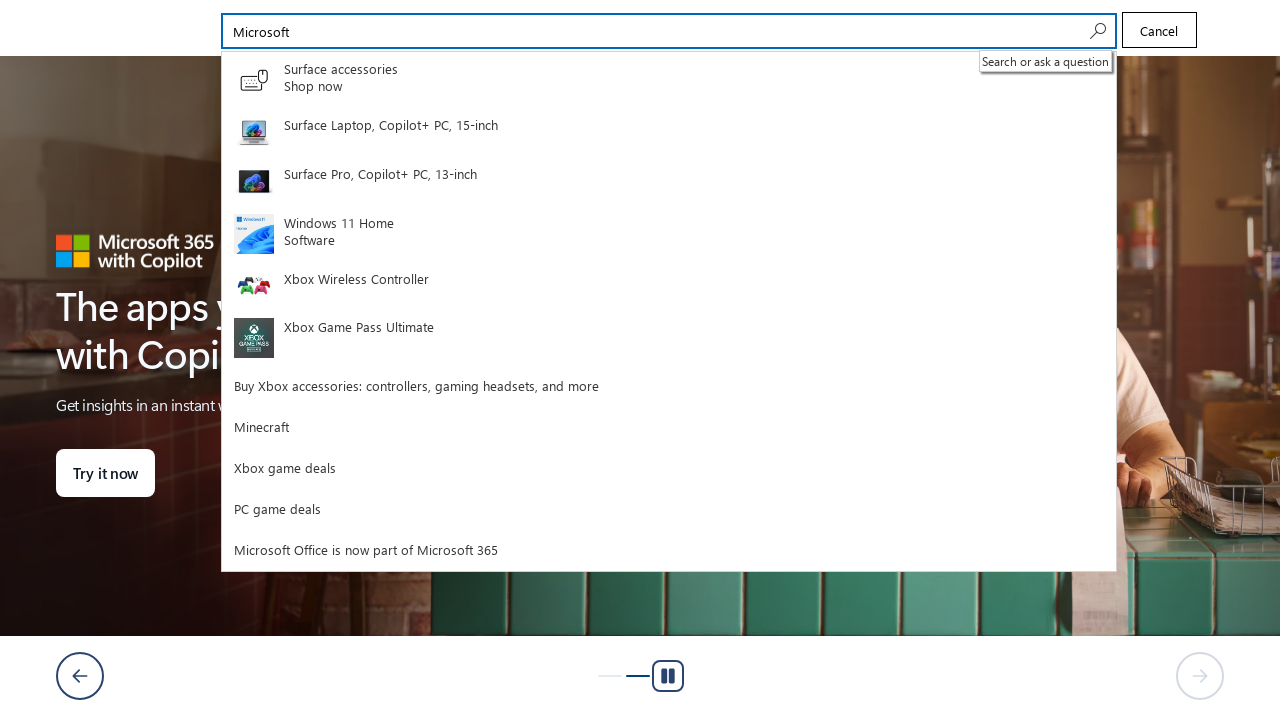

Pressed Enter to submit search for 'Microsoft' on input[type='search']
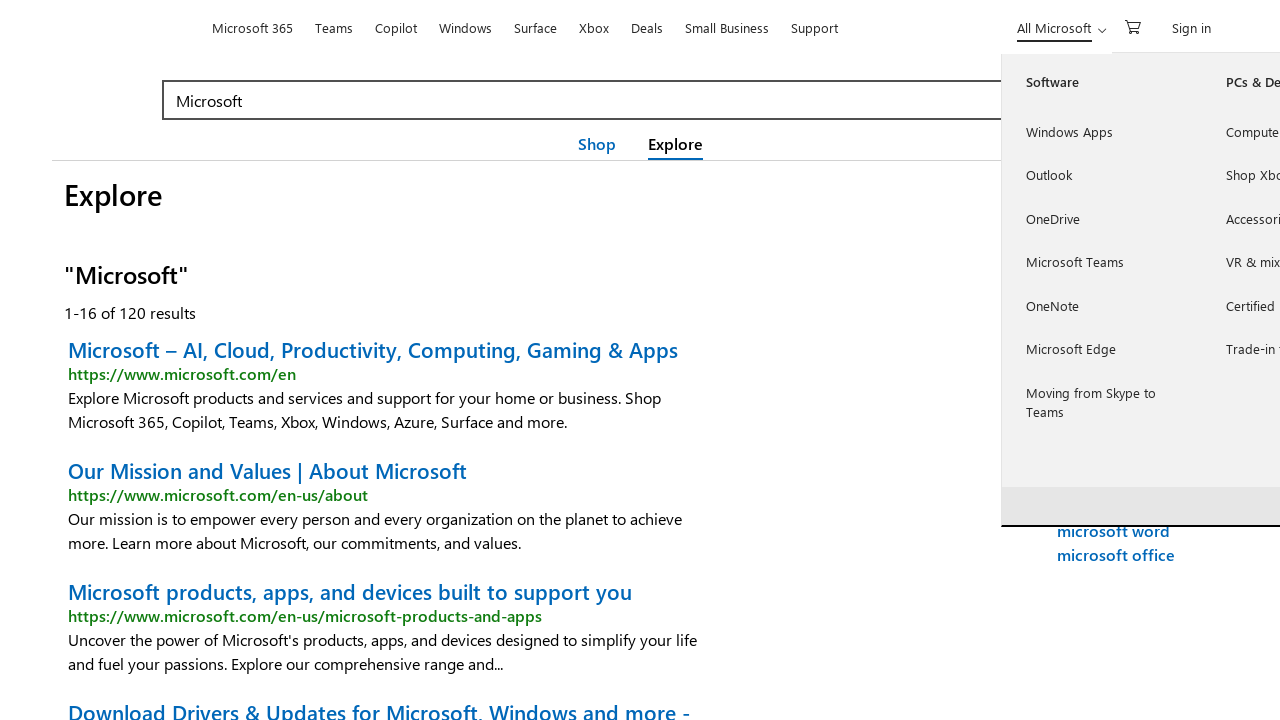

Search results loaded for 'Microsoft'
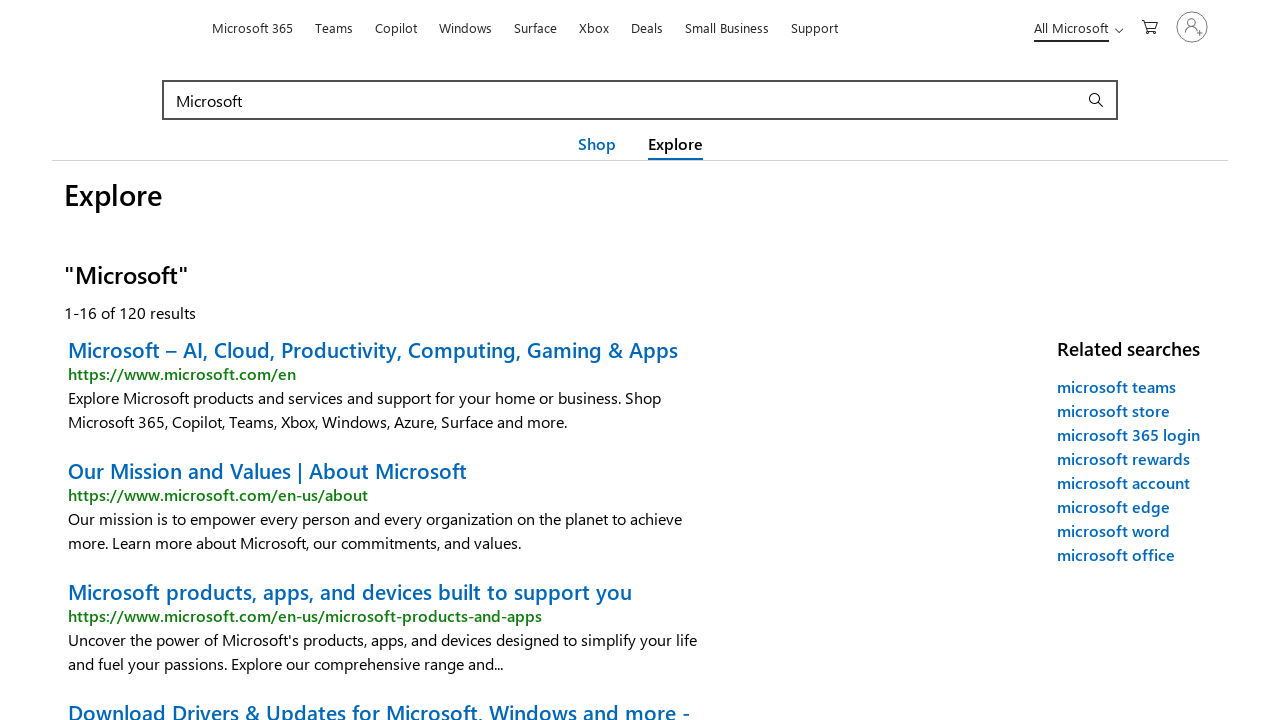

Navigated back to Microsoft homepage for next search term
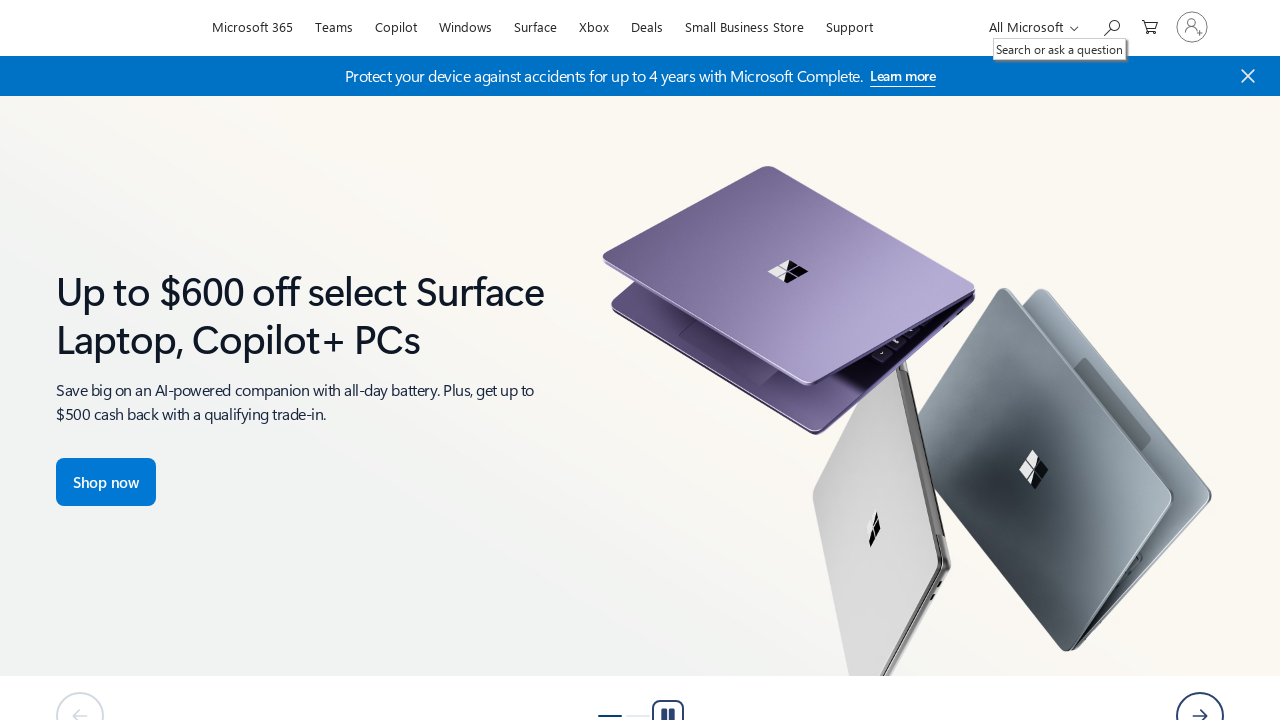

Clicked search button to open search interface at (1111, 26) on button[id='search']
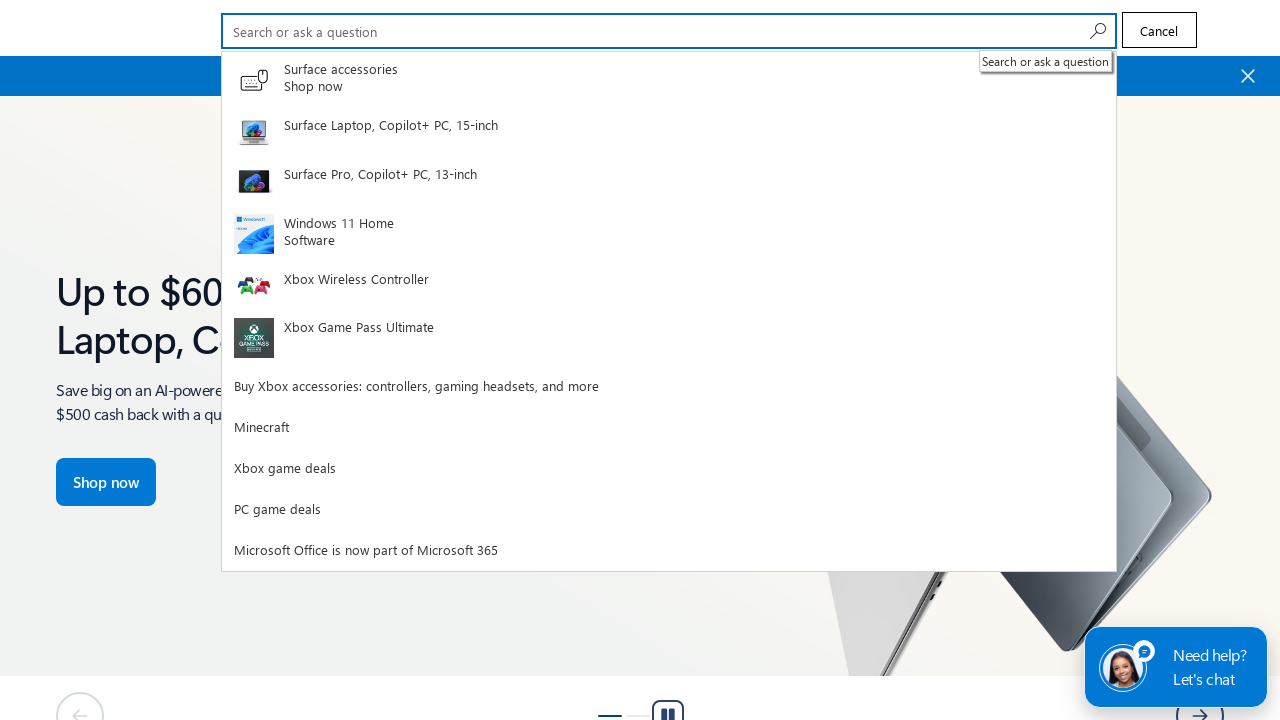

Filled search field with 'Visual Studio' on input[type='search']
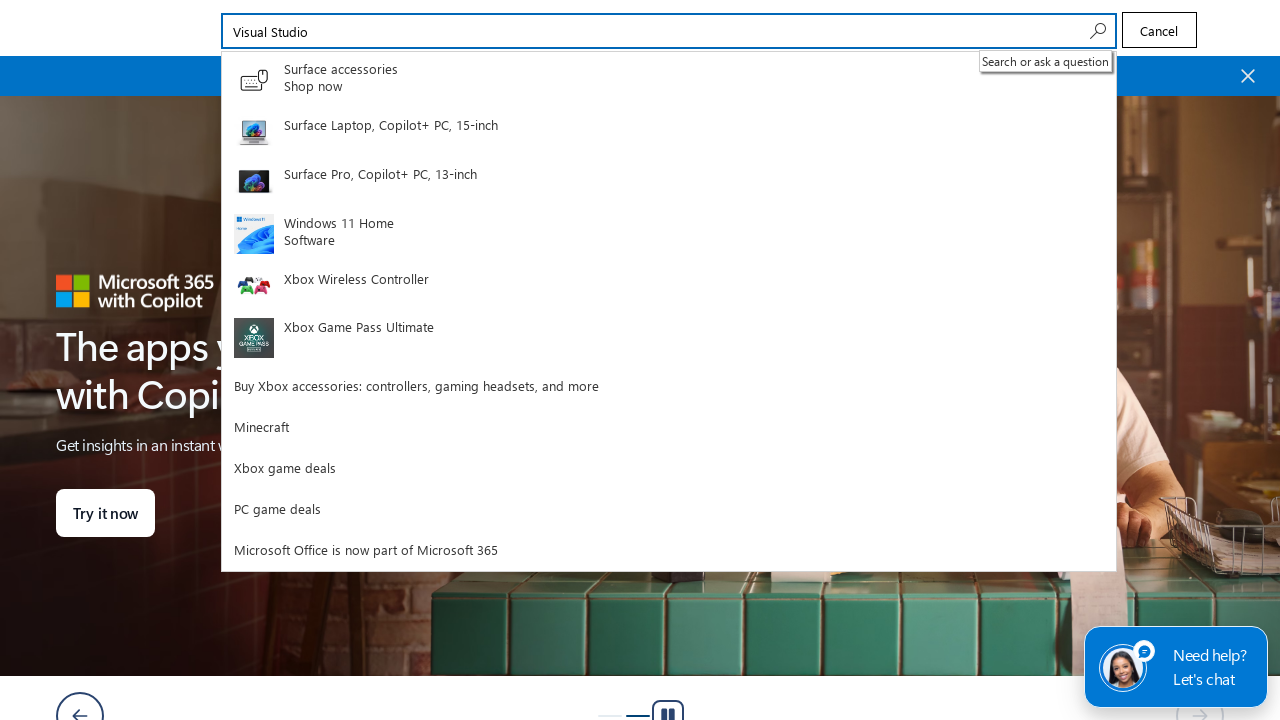

Pressed Enter to submit search for 'Visual Studio' on input[type='search']
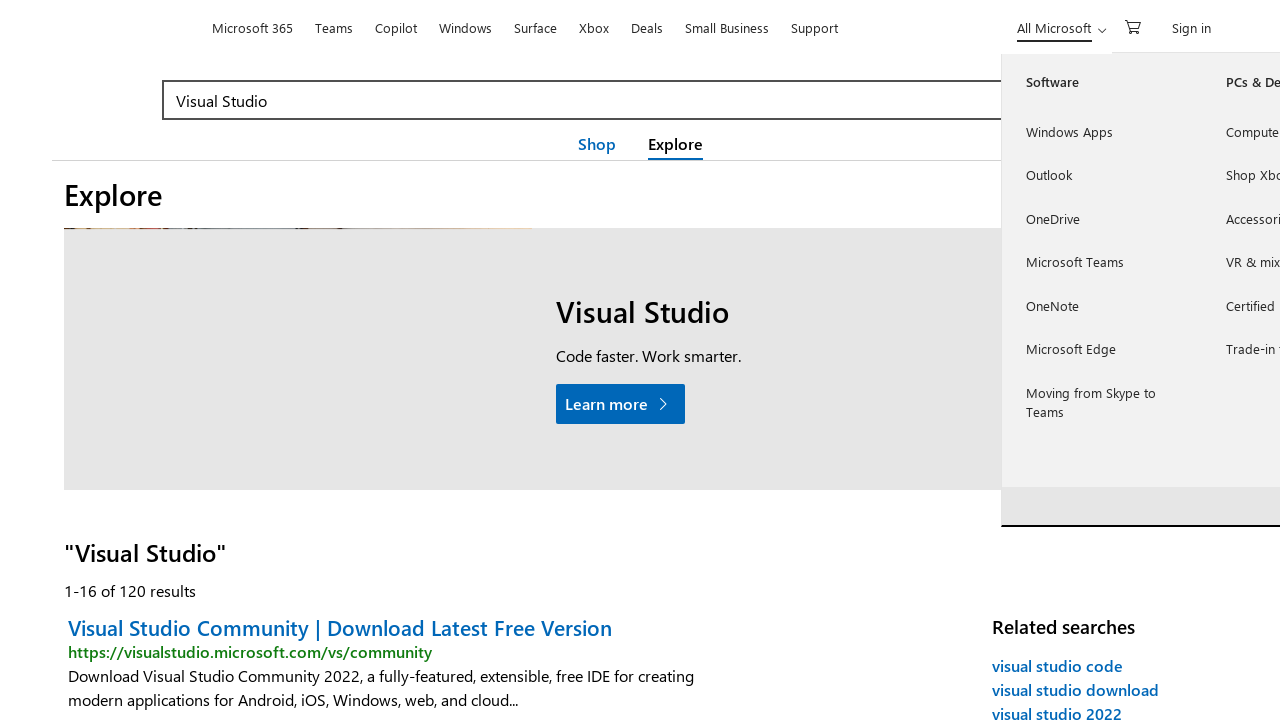

Search results loaded for 'Visual Studio'
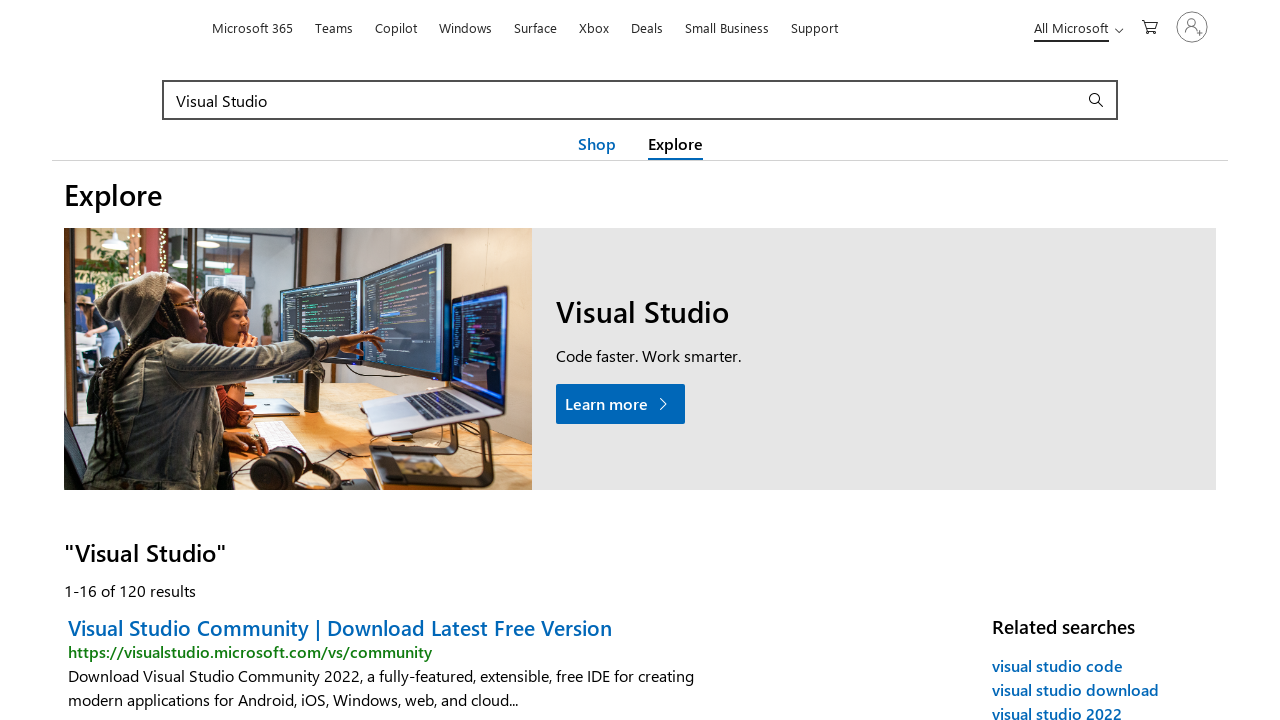

Navigated back to Microsoft homepage for next search term
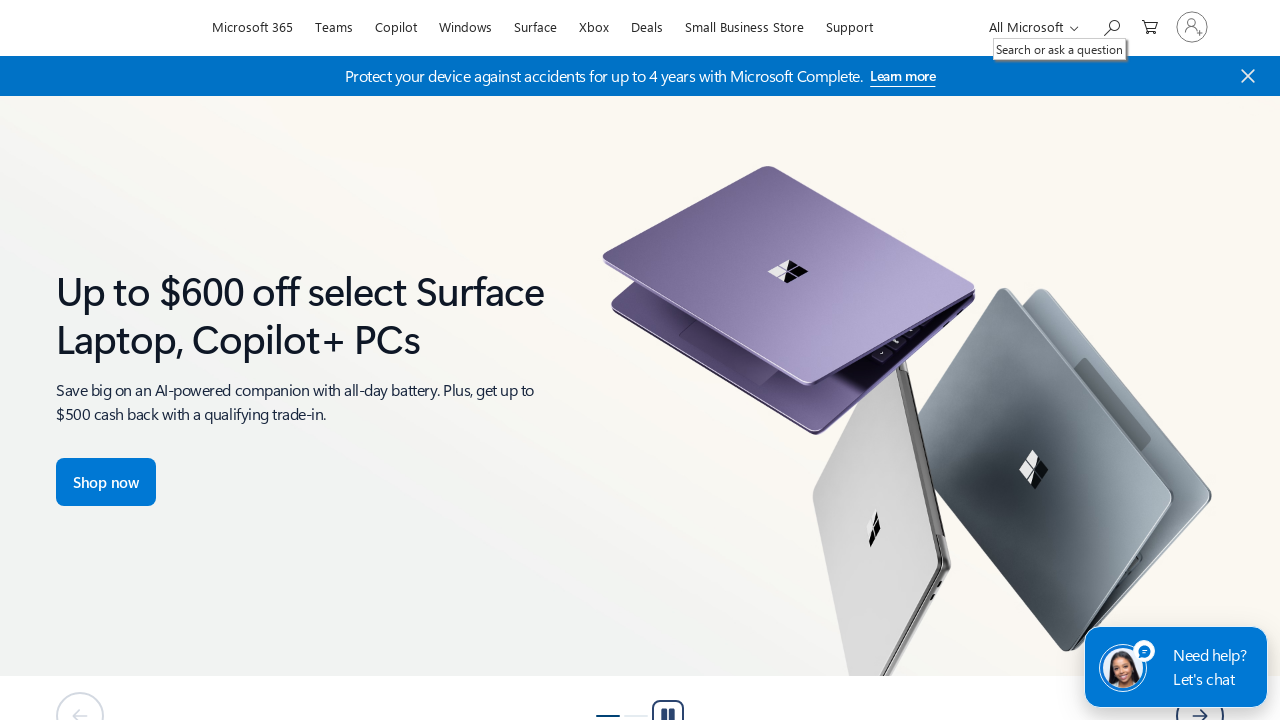

Clicked search button to open search interface at (1111, 26) on button[id='search']
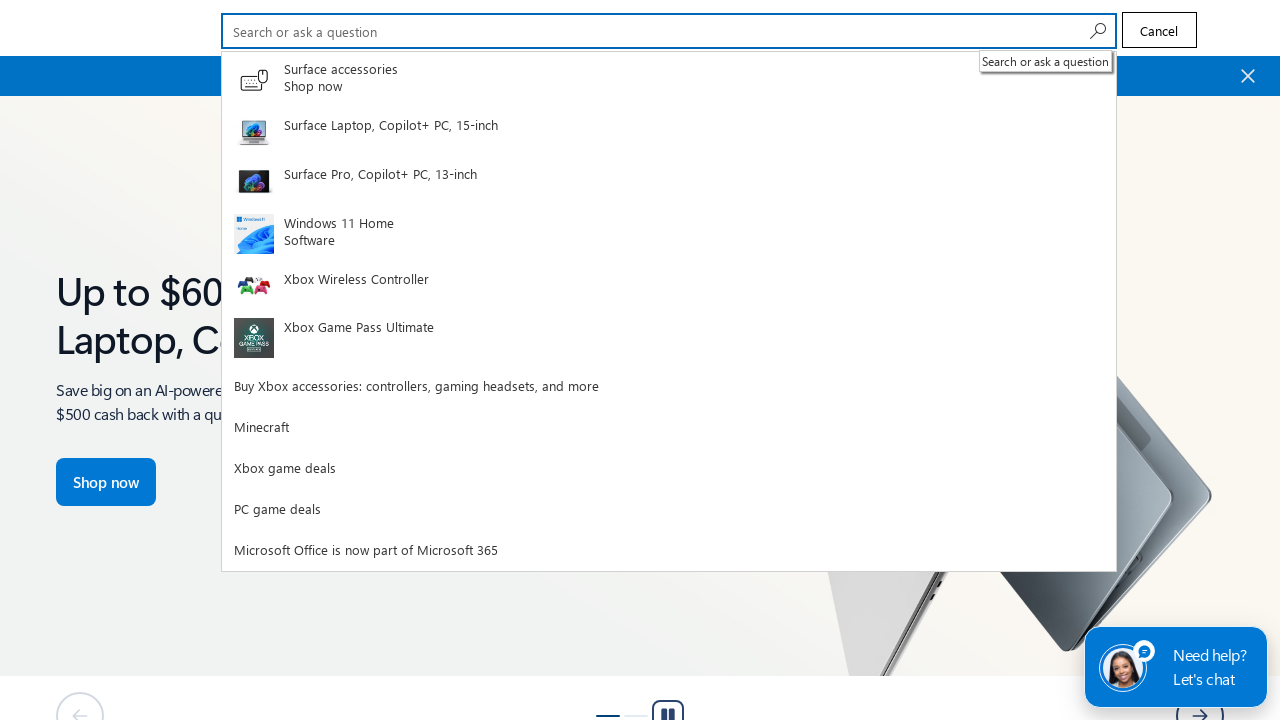

Filled search field with 'VS Code' on input[type='search']
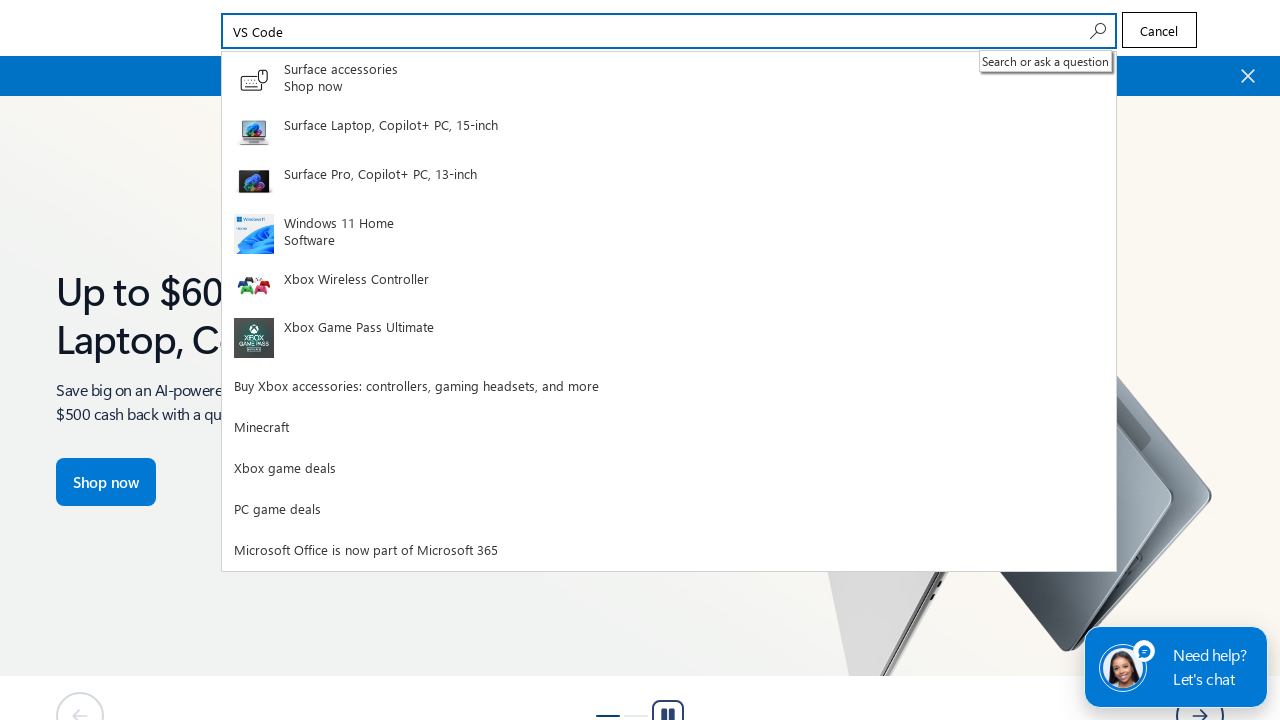

Pressed Enter to submit search for 'VS Code' on input[type='search']
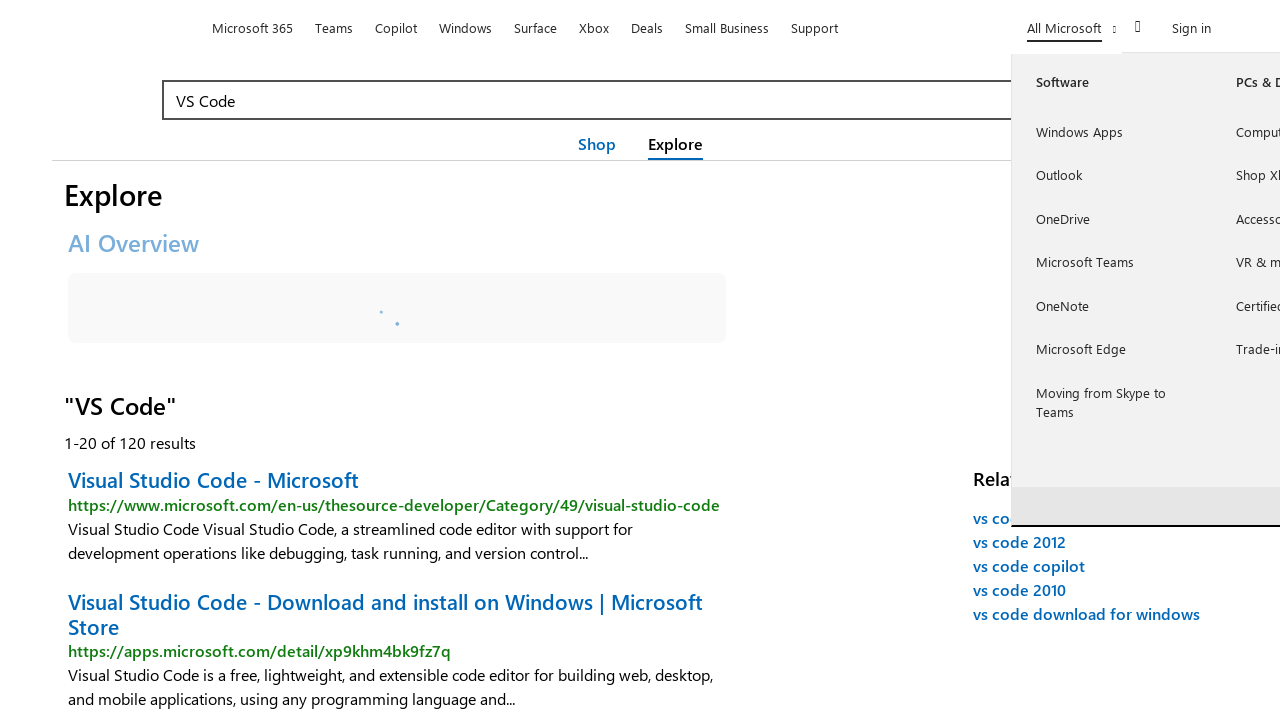

Search results loaded for 'VS Code'
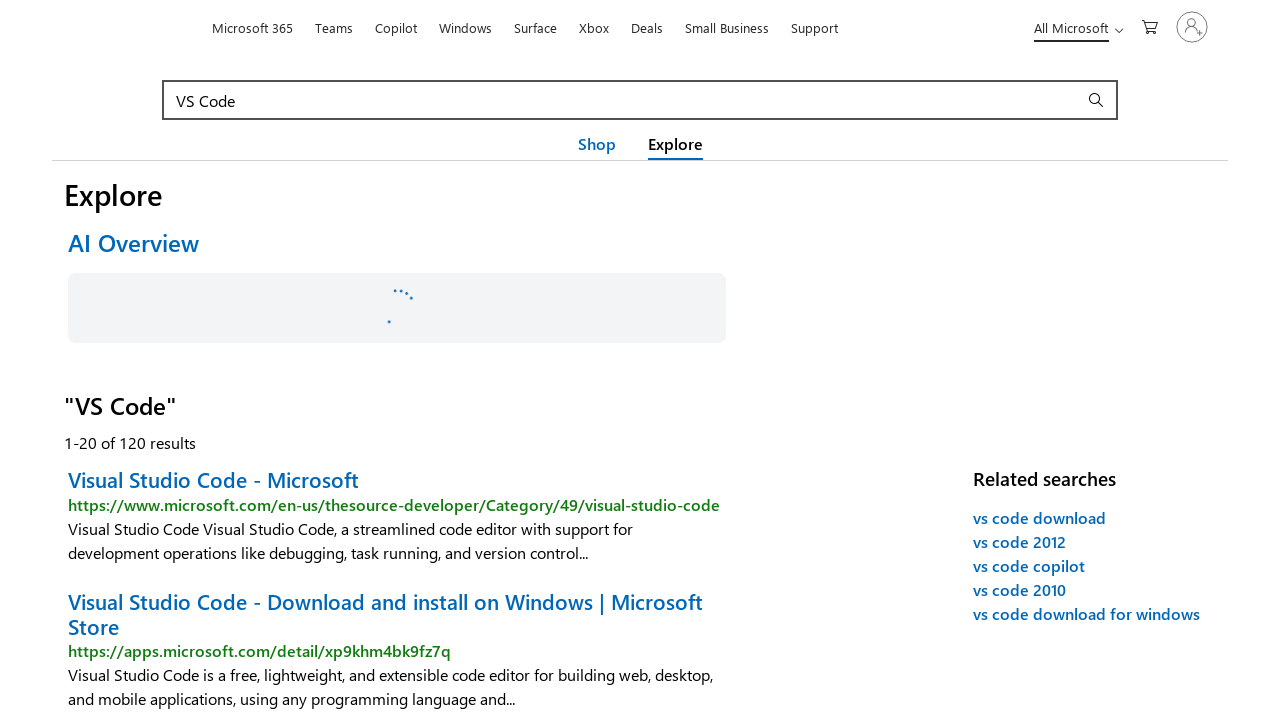

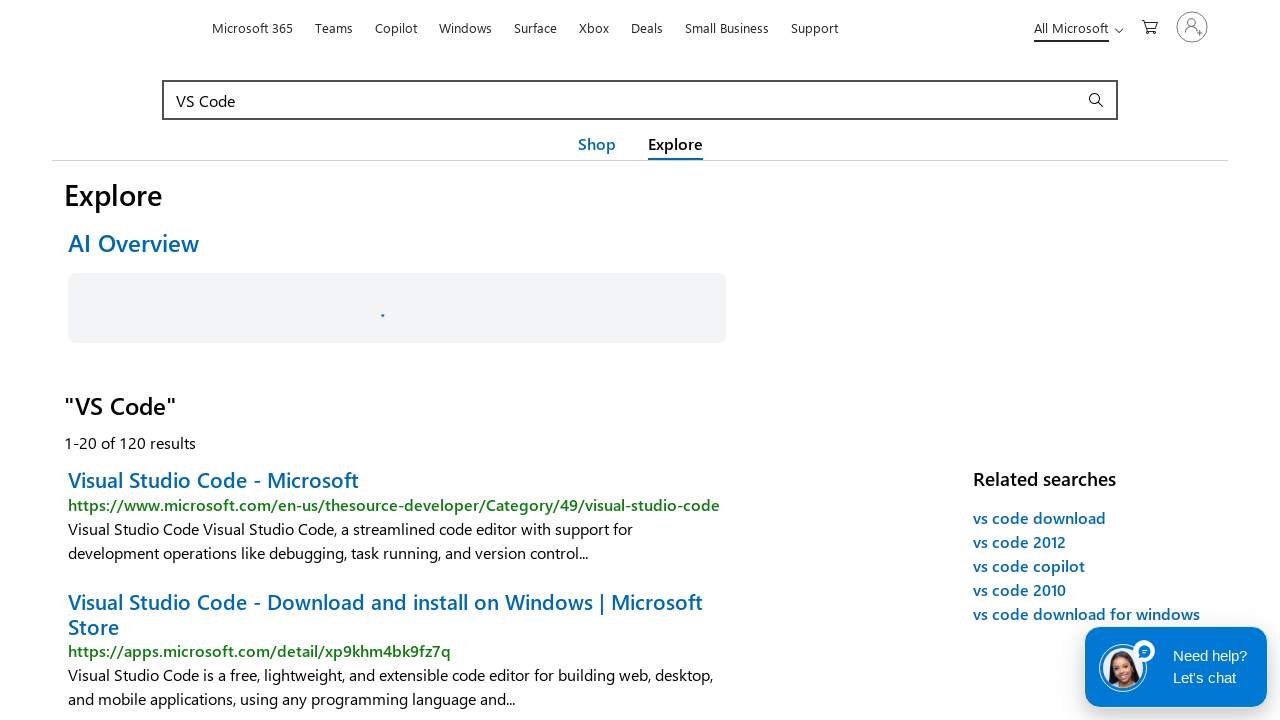